Tests the contact form by filling in name, email, and project description fields, checking the consent checkbox, and submitting the form.

Starting URL: https://www.crocoder.dev/contact

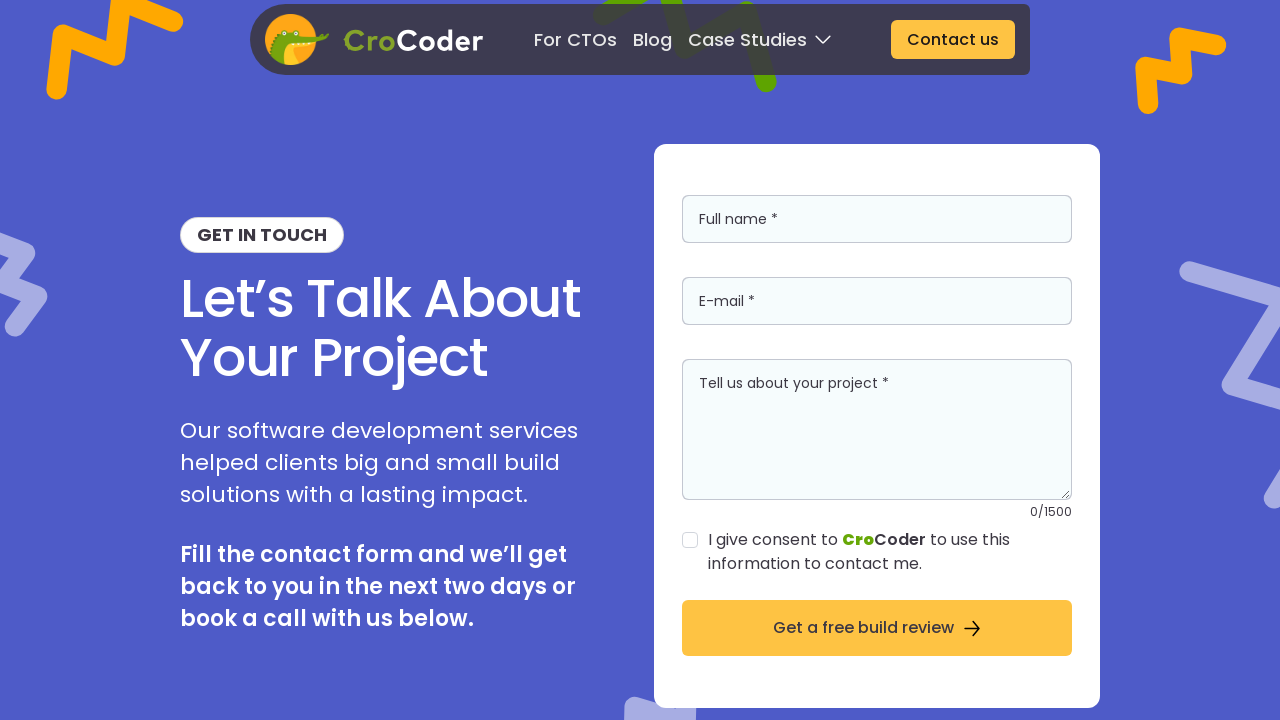

Filled in full name field with 'Sarah Johnson' on internal:attr=[placeholder="Full name *"i]
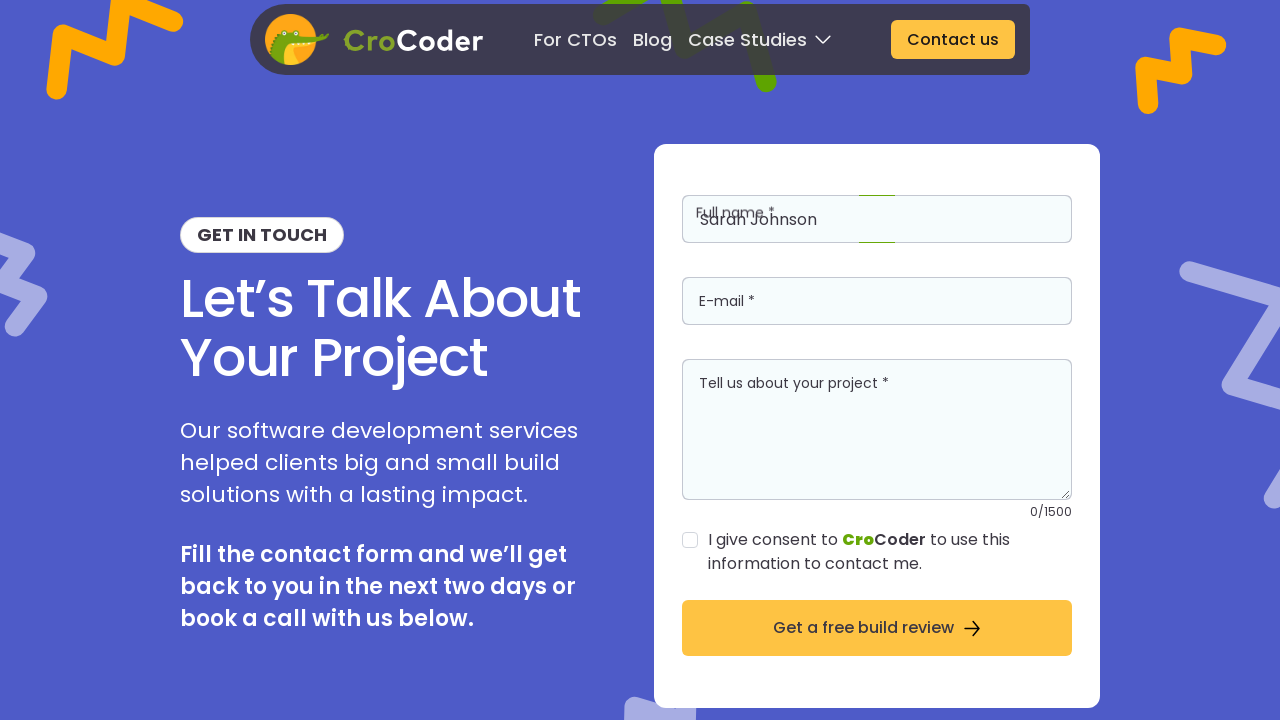

Filled in email field with 'sarah.johnson@example.com' on internal:attr=[placeholder="E-mail *"i]
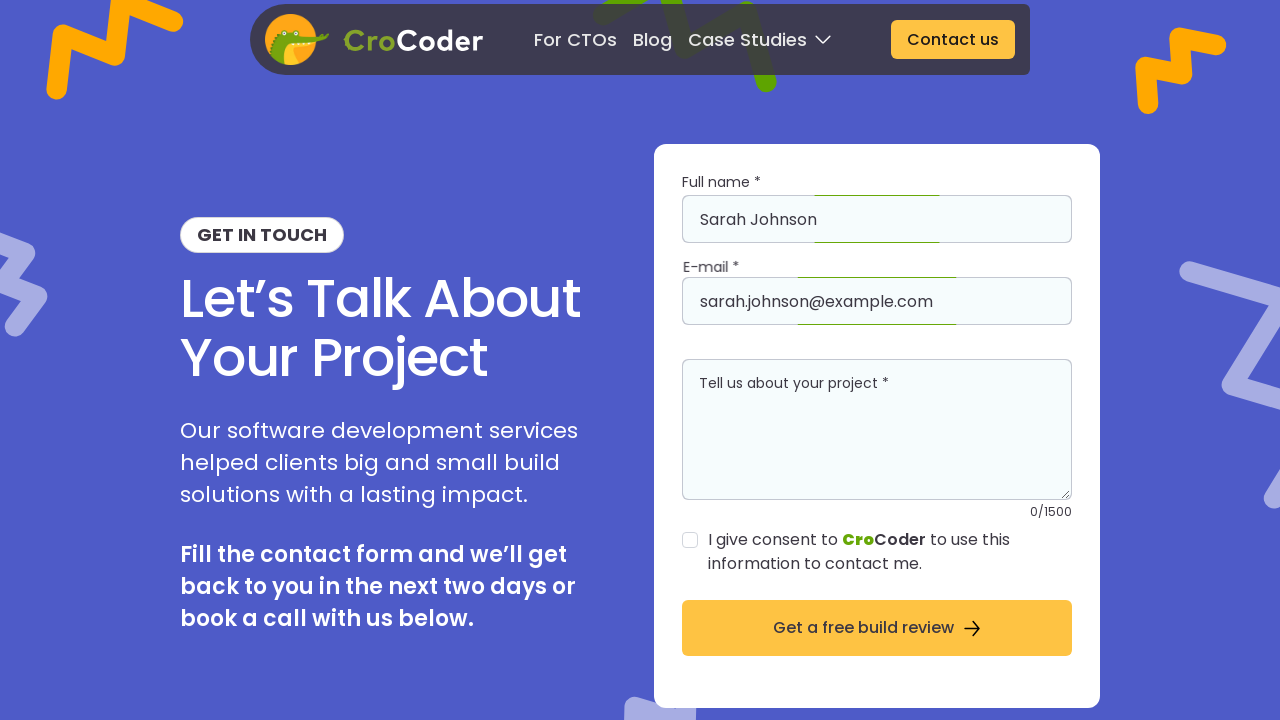

Filled in project description field with 'Looking for help with a web application project' on internal:attr=[placeholder="Tell us about your project *"i]
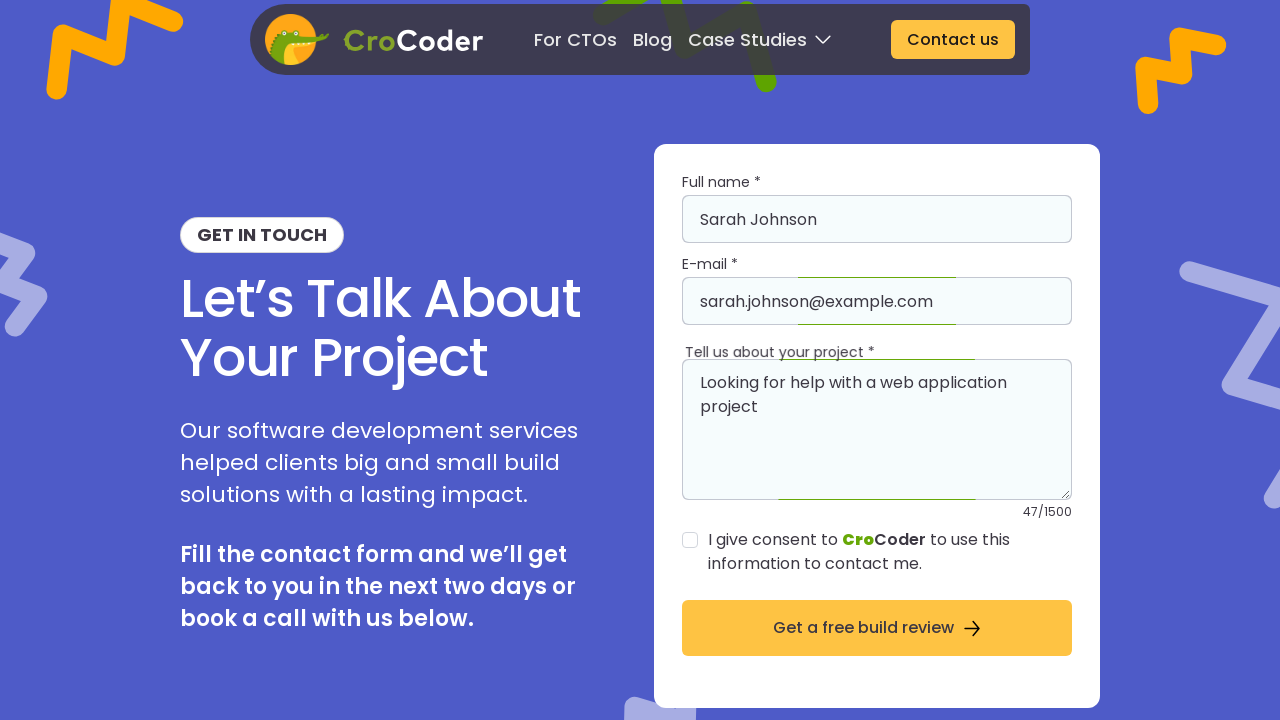

Clicked consent checkbox to agree to contact information usage at (890, 552) on internal:text="I give consent to CroCoder to use this information to contact me.
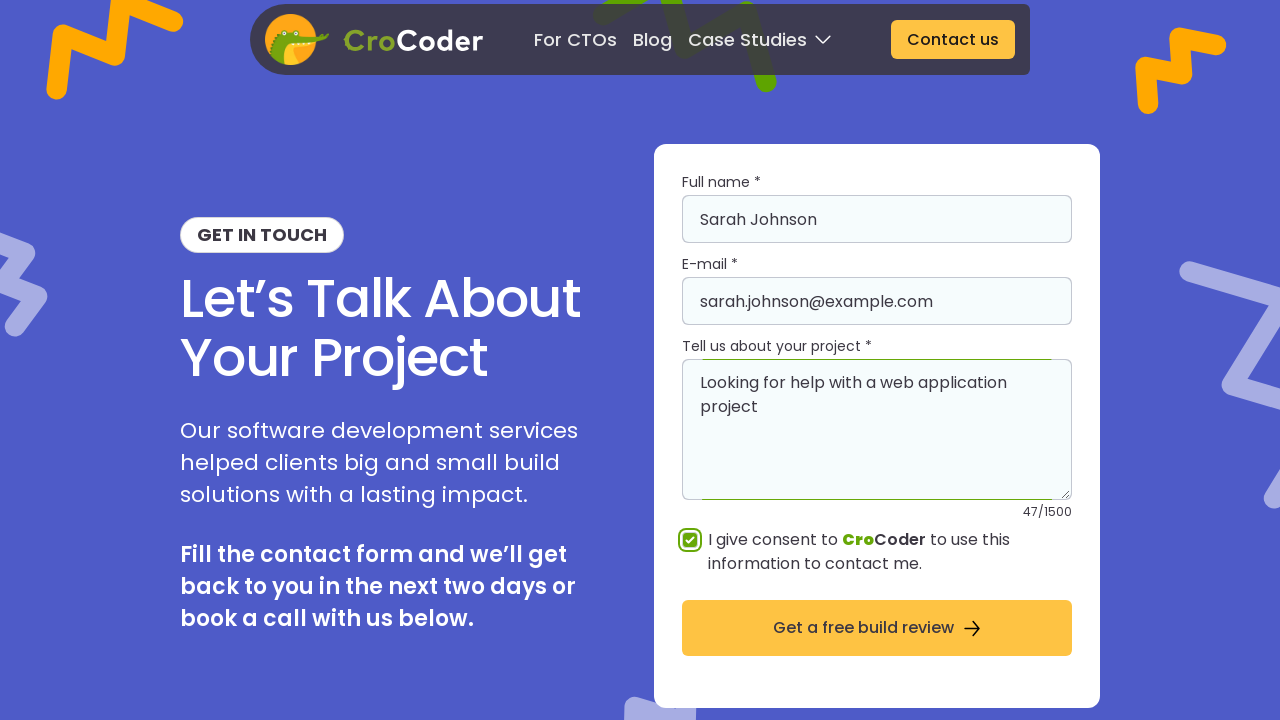

Clicked 'Get a free build review' button to submit the form at (877, 628) on internal:role=button[name="Get a free build review"i]
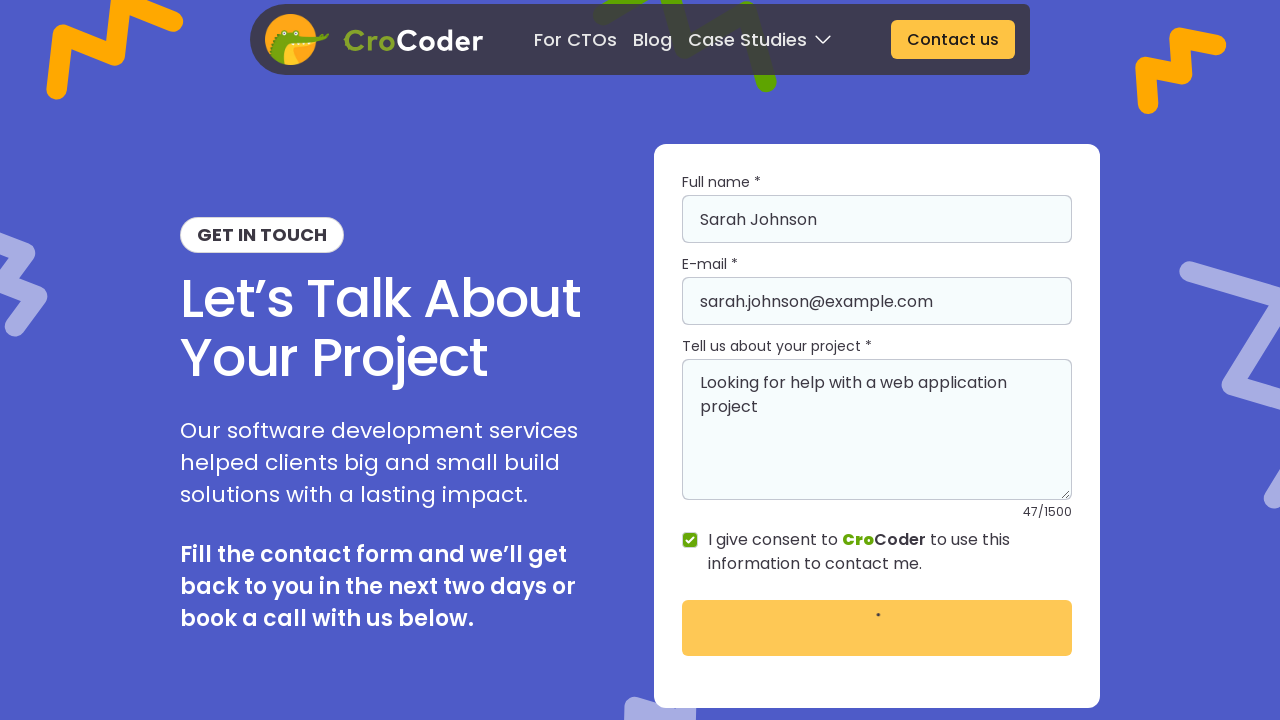

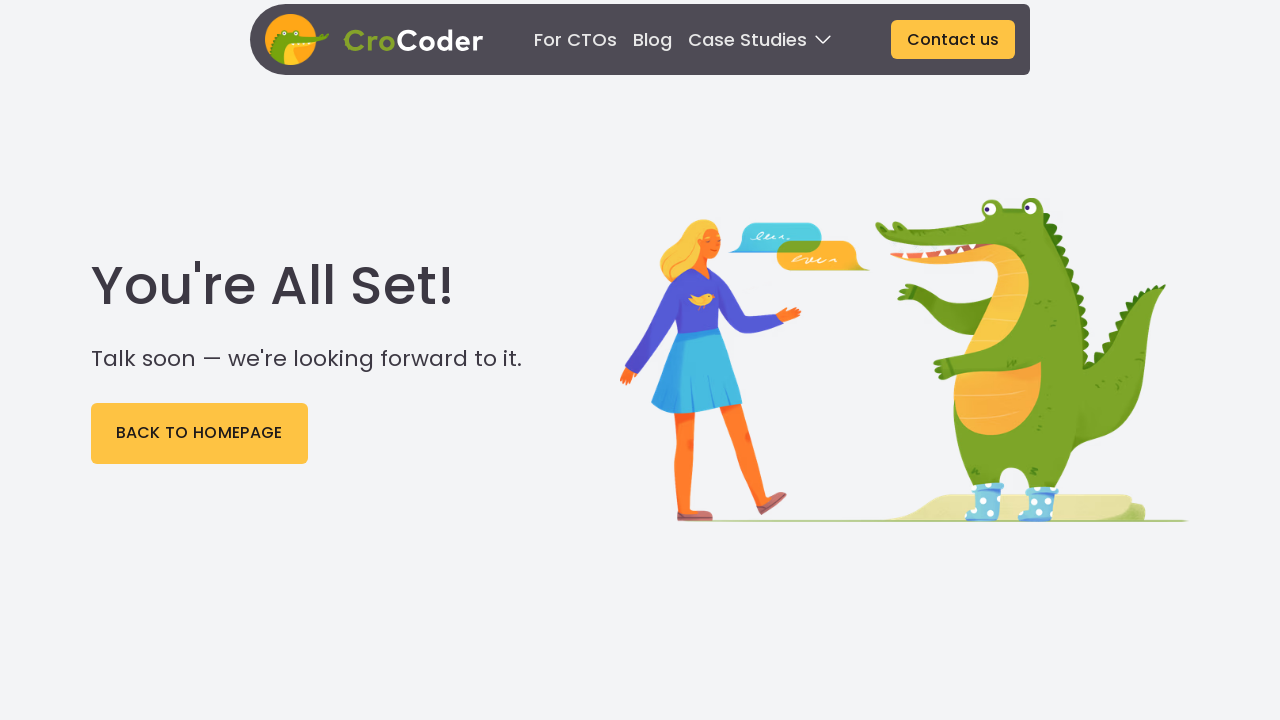